Tests alert handling by filling a name field, clicking an alert button, and accepting the browser alert dialog

Starting URL: https://rahulshettyacademy.com/AutomationPractice/

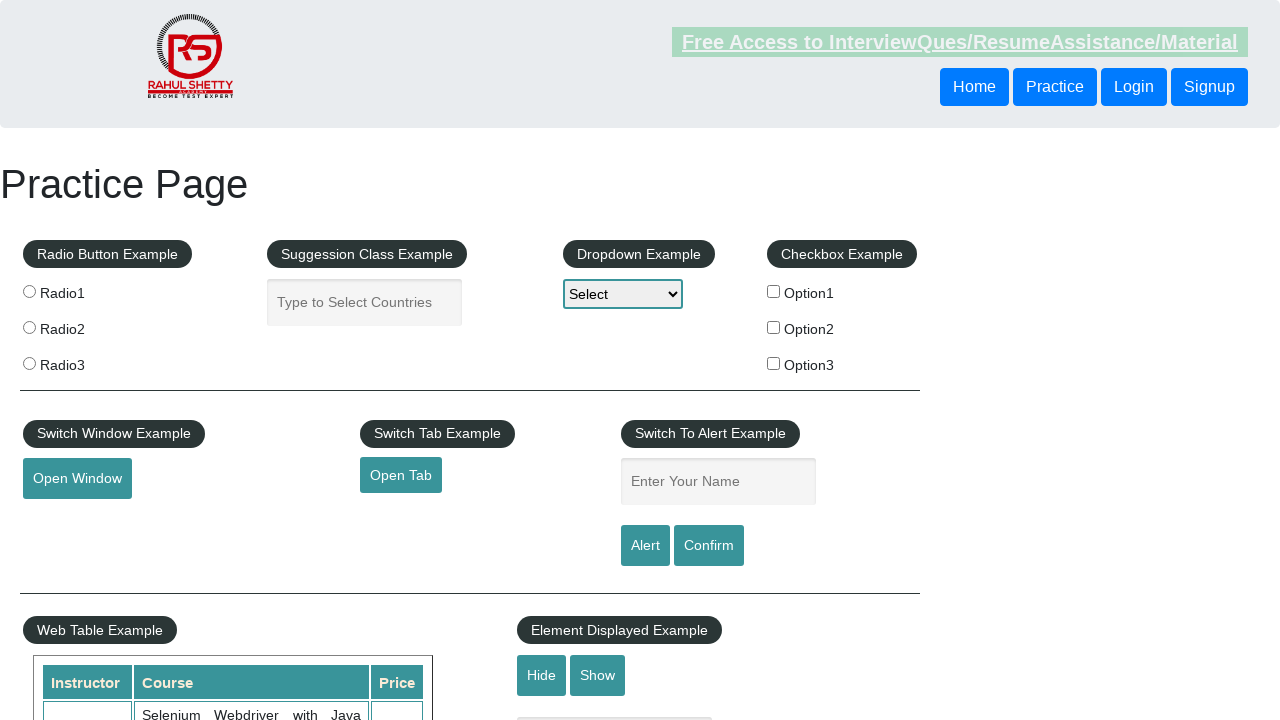

Filled name field with 'ali' on #name
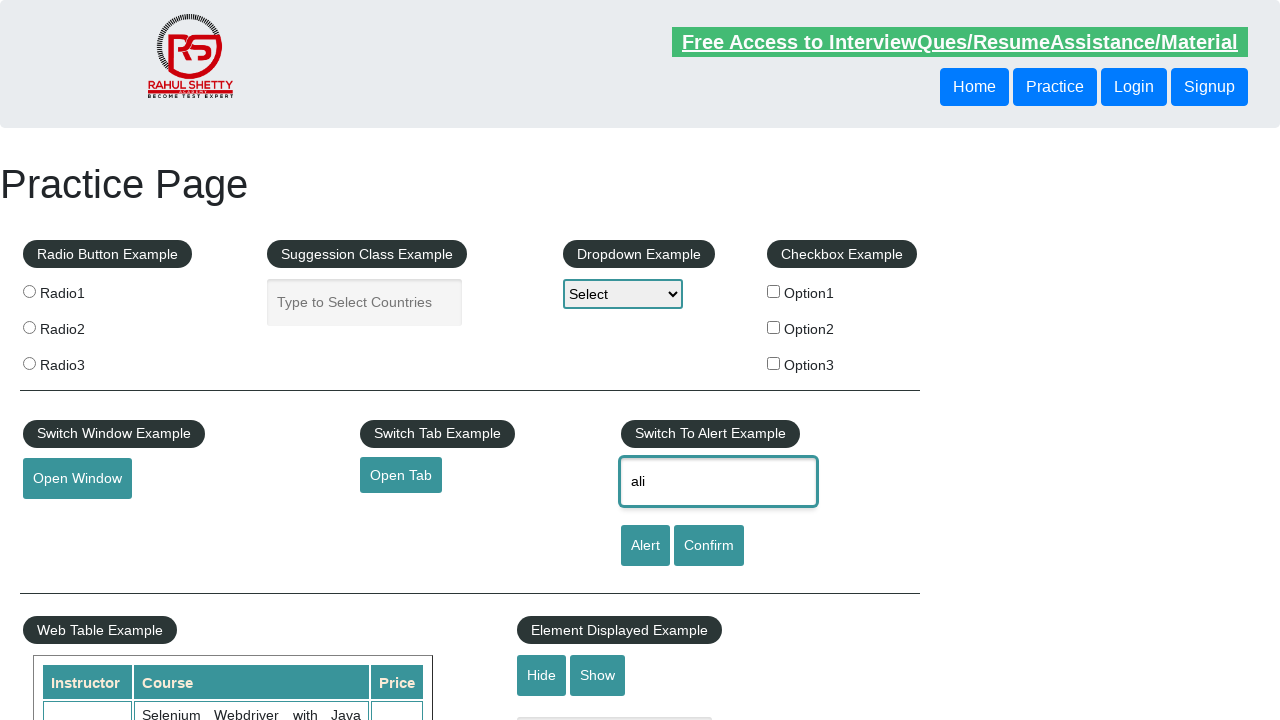

Clicked alert button to trigger browser alert at (645, 546) on #alertbtn
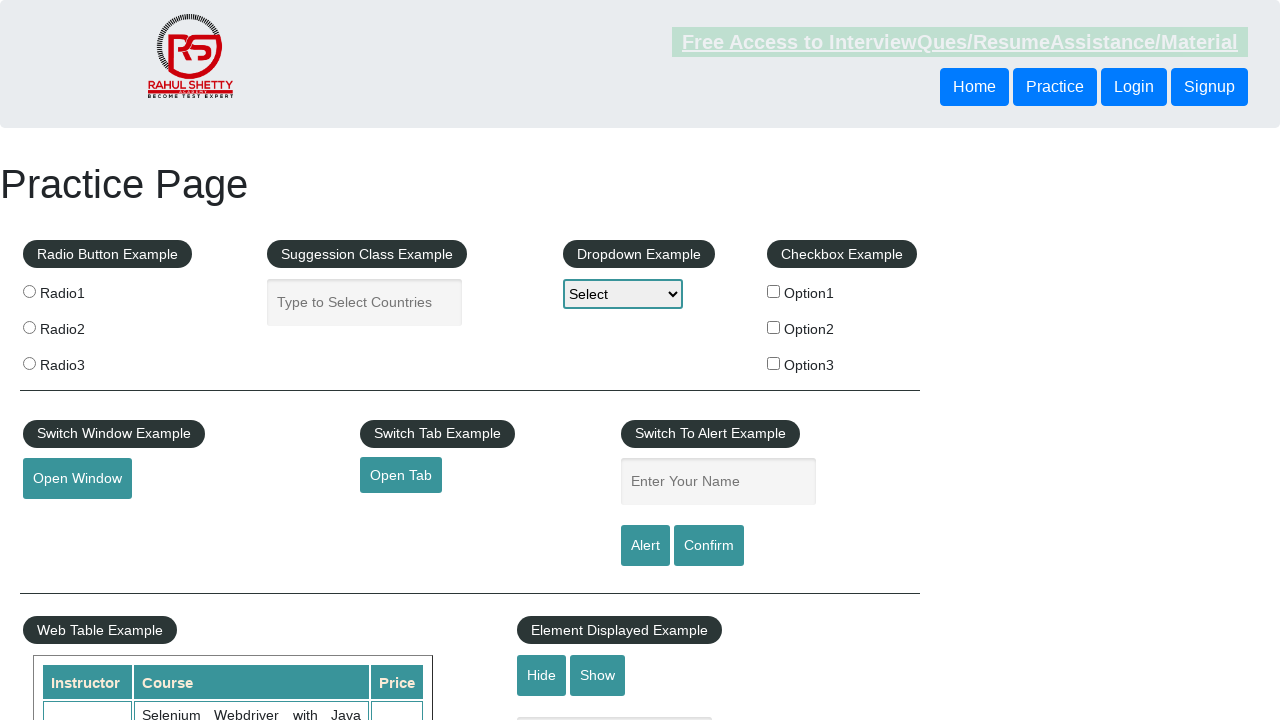

Set up dialog handler to accept alert
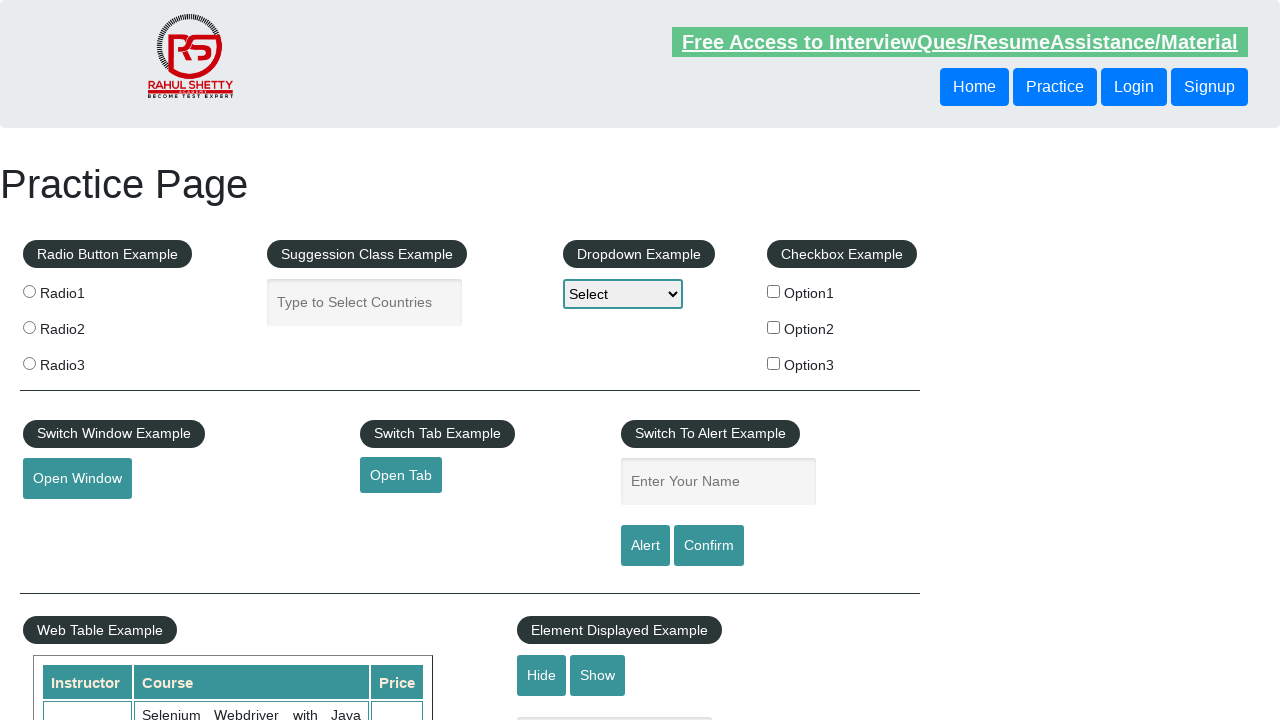

Waited 500ms for alert dialog to appear
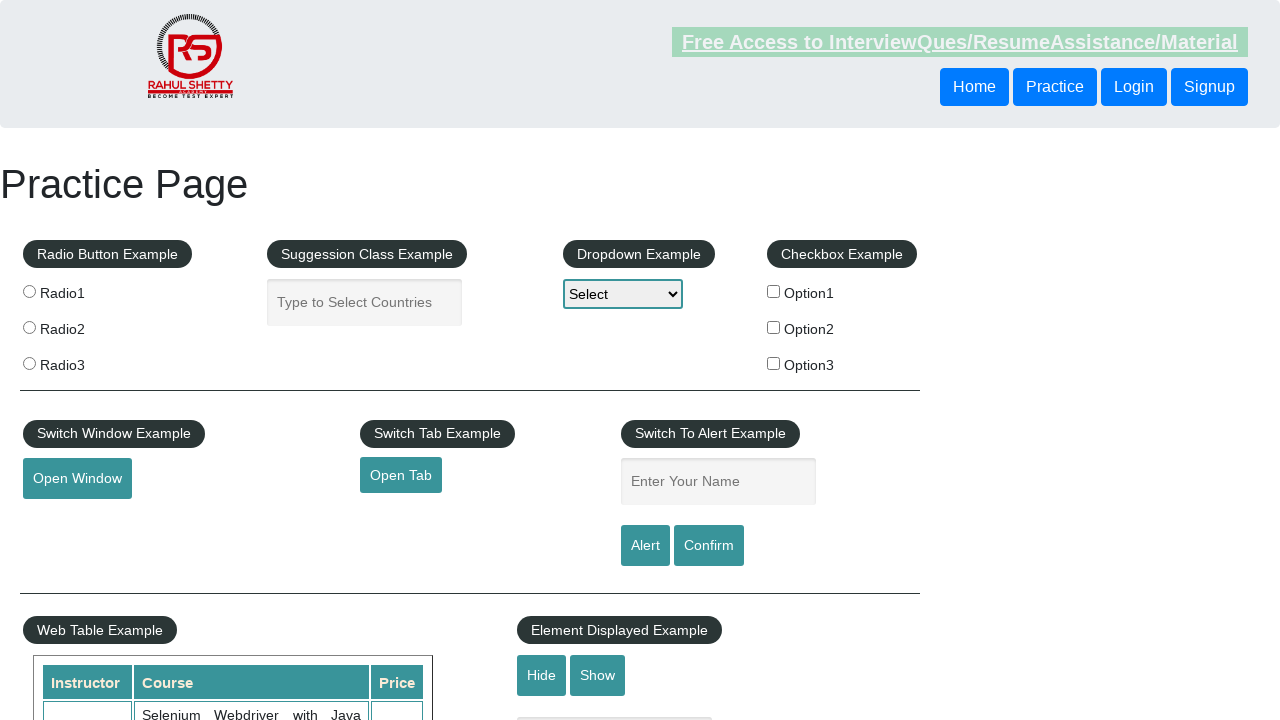

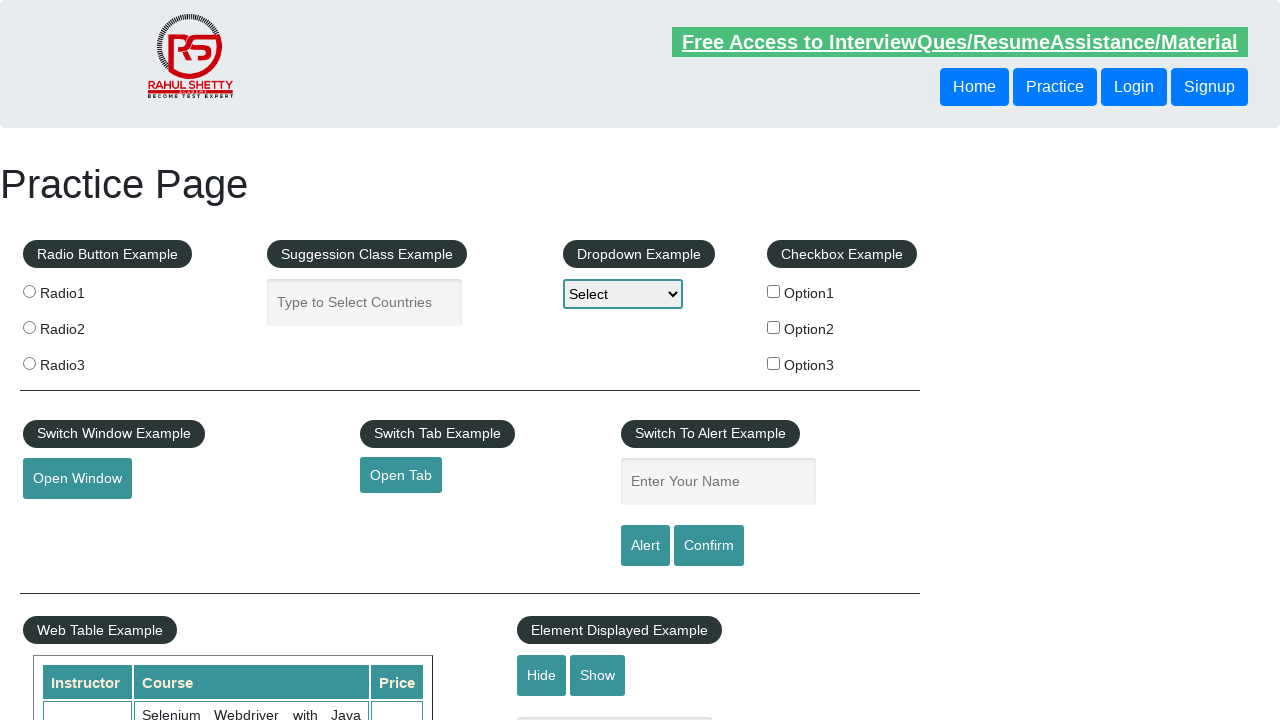